Navigates to OfferUp vehicle auto parts listings in Houston, Texas, clicks on the first few product listings to view their details, and returns to the listing page after each click.

Starting URL: https://offerup.com/explore/sck/tx/houston/5/9

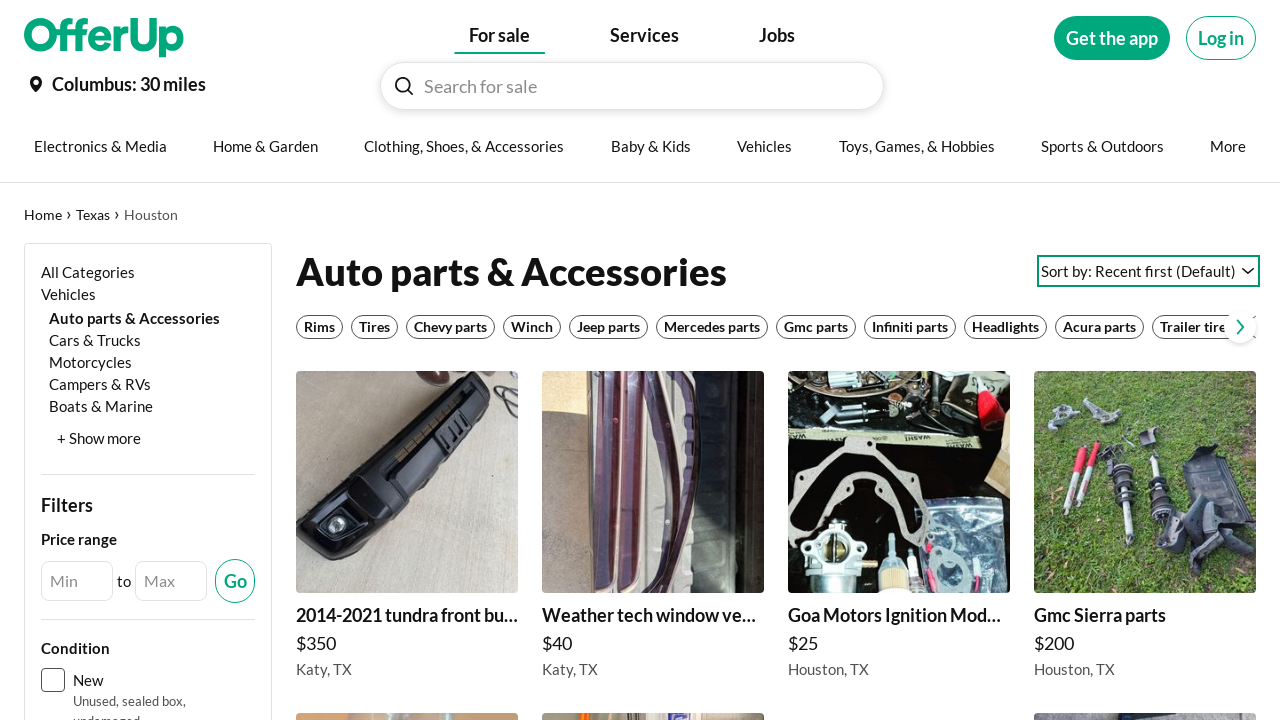

Waited for product listing page to load - product links visible in main section
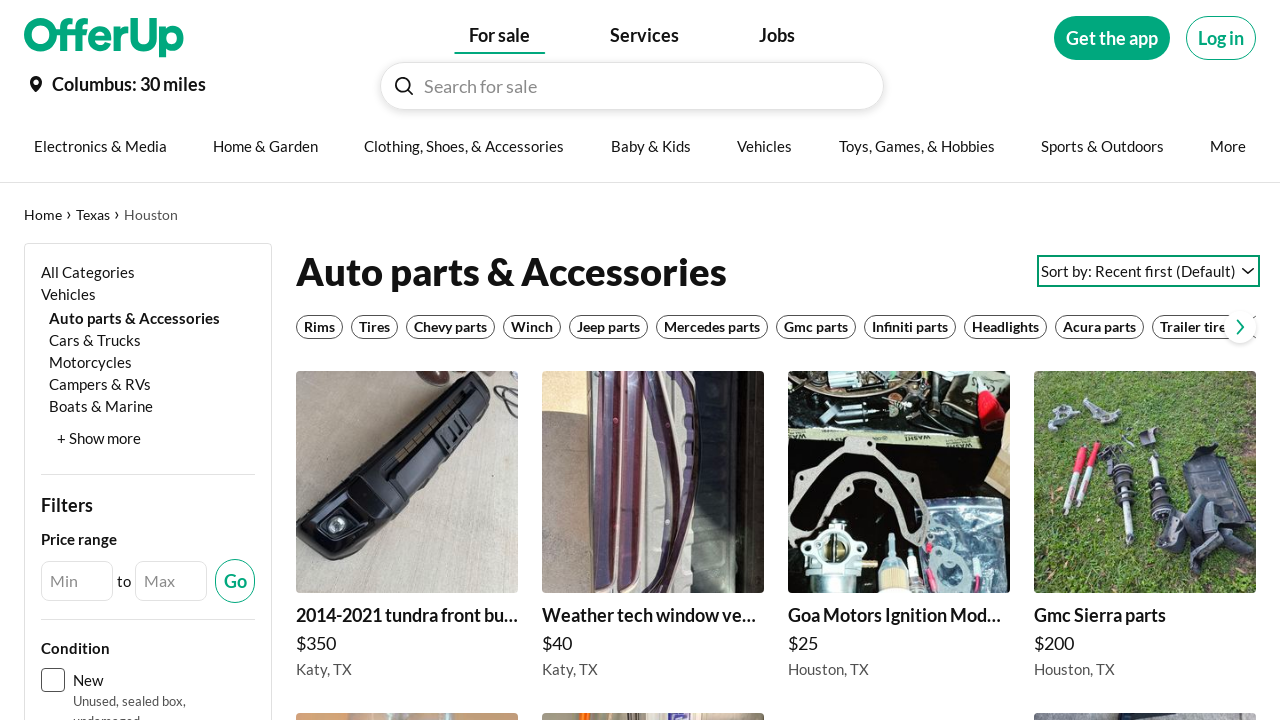

Retrieved all product links from the listing page
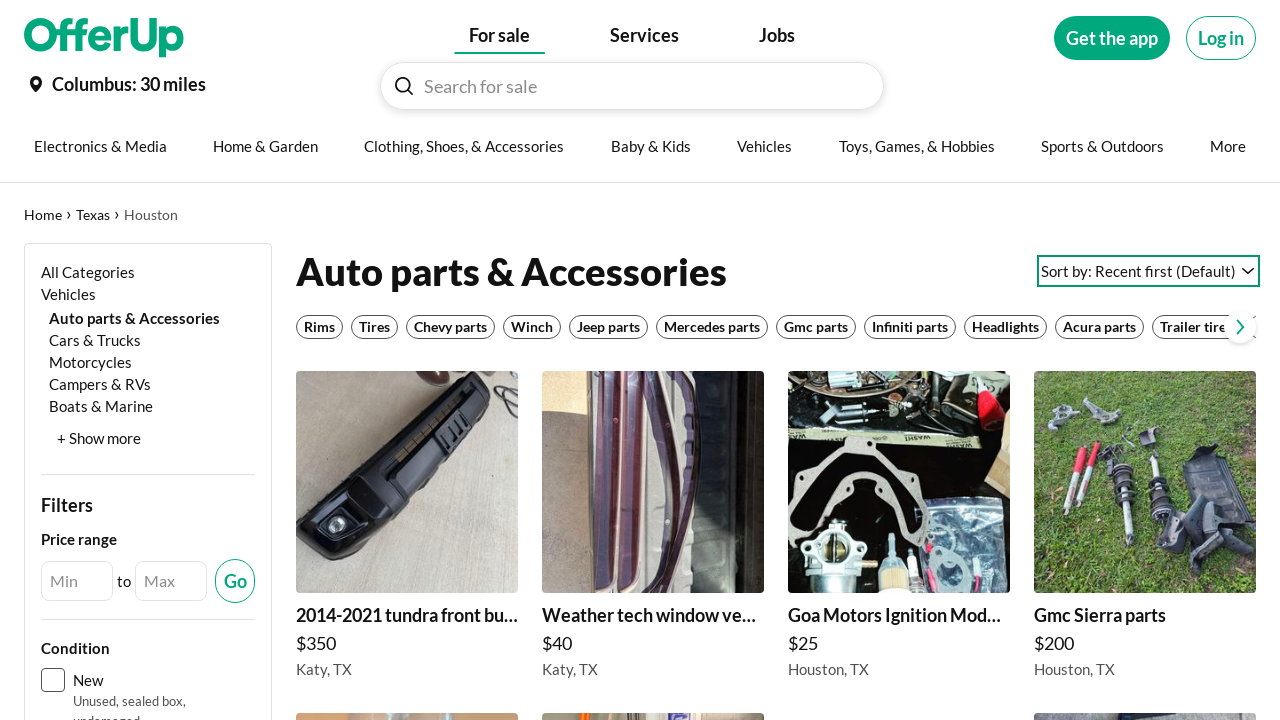

Waited for product links to be visible before clicking product 1
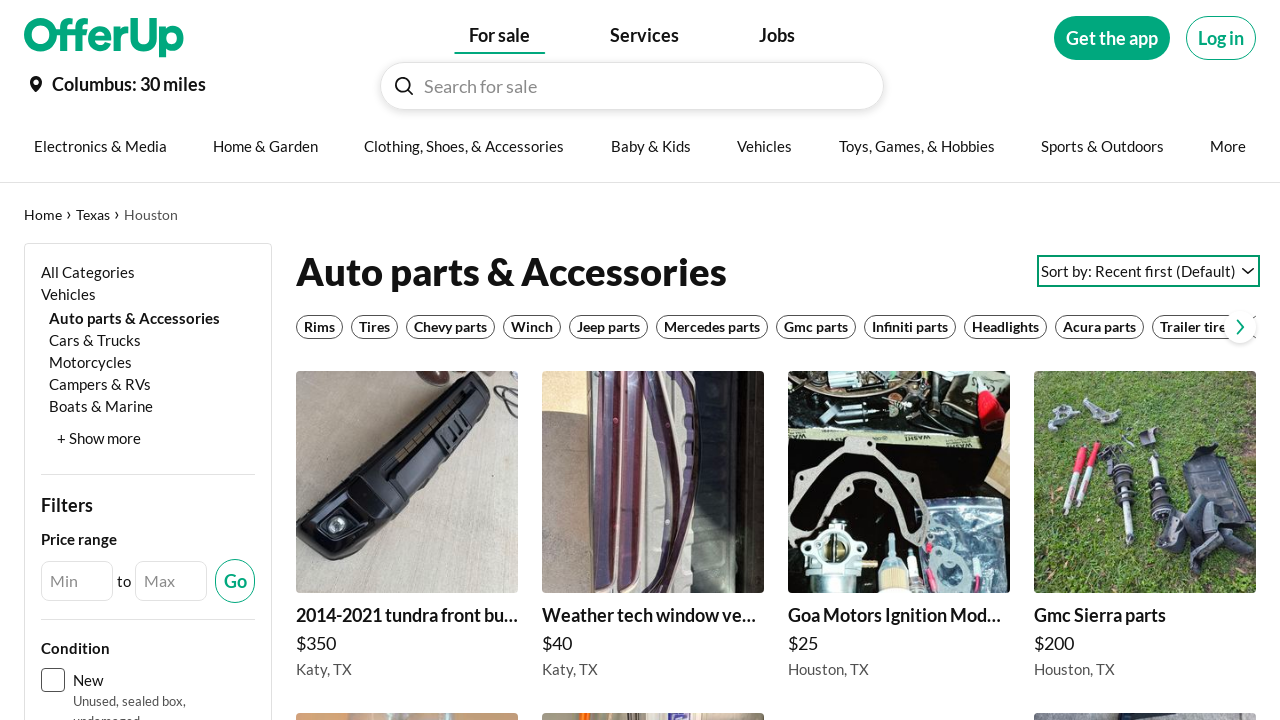

Retrieved fresh reference to product link #1 at index 0
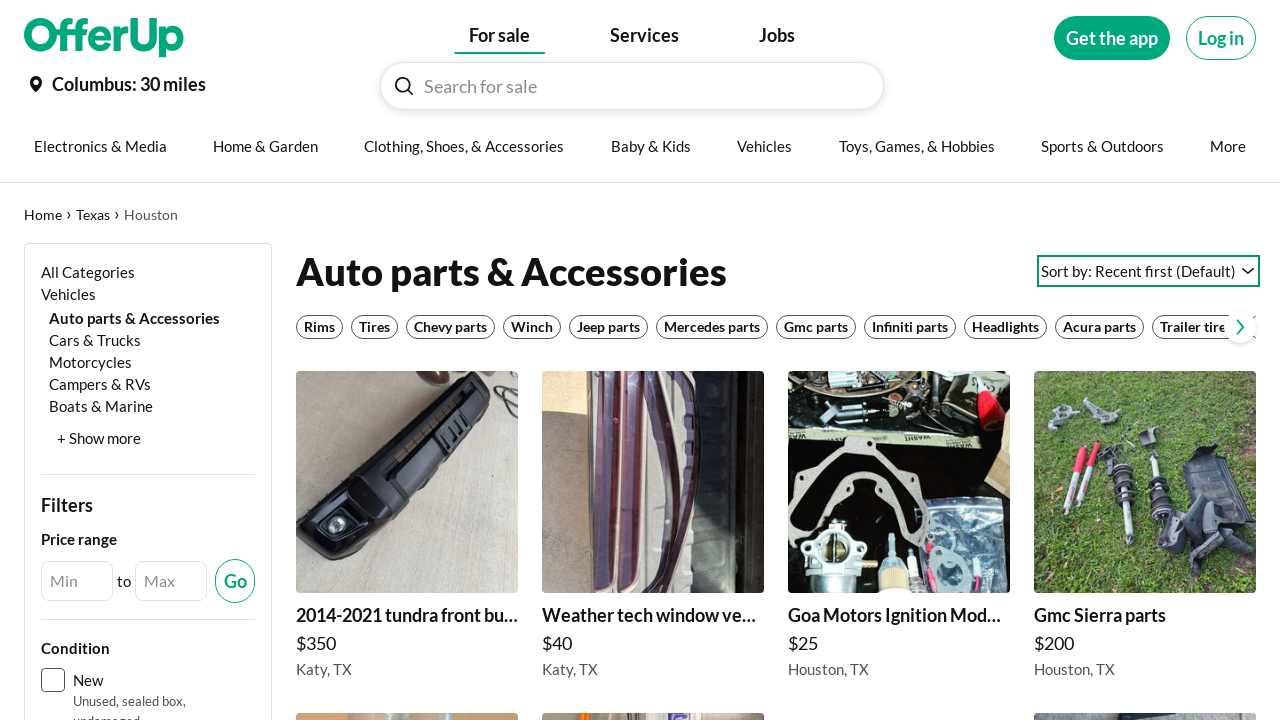

Clicked on product #1 to view product details at (320, 327) on main a >> nth=0
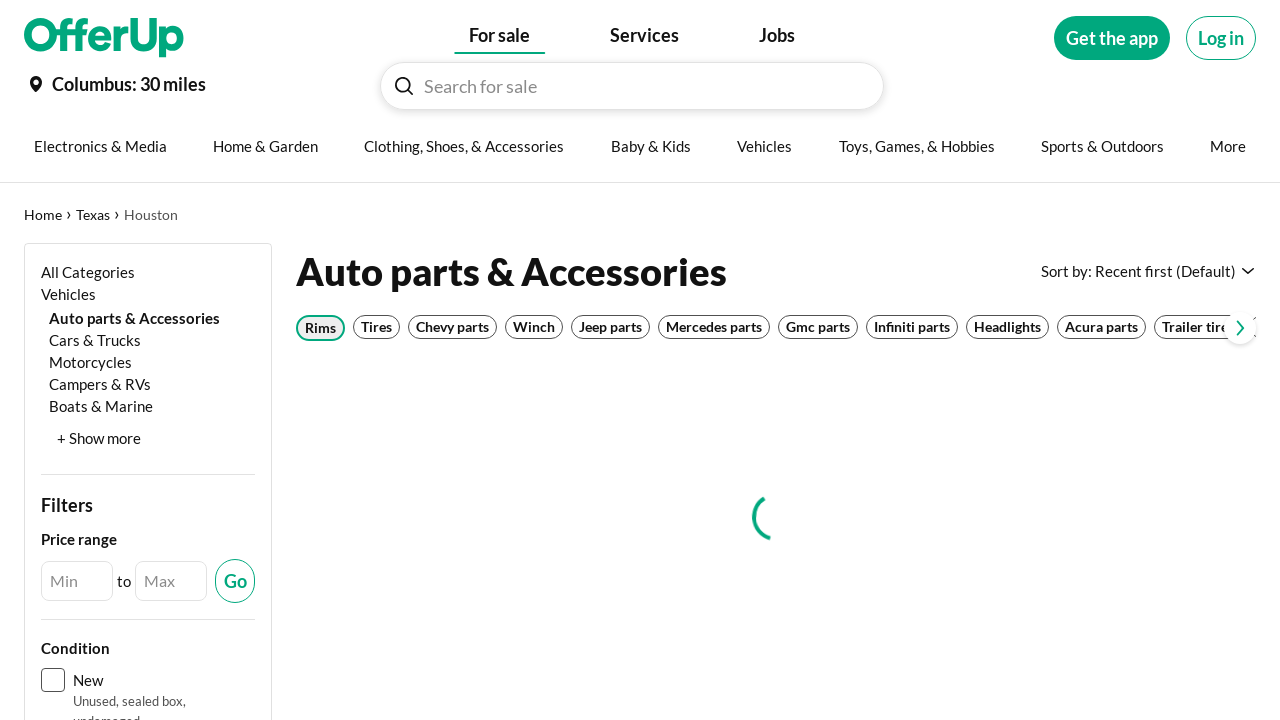

Product details page loaded for product #1
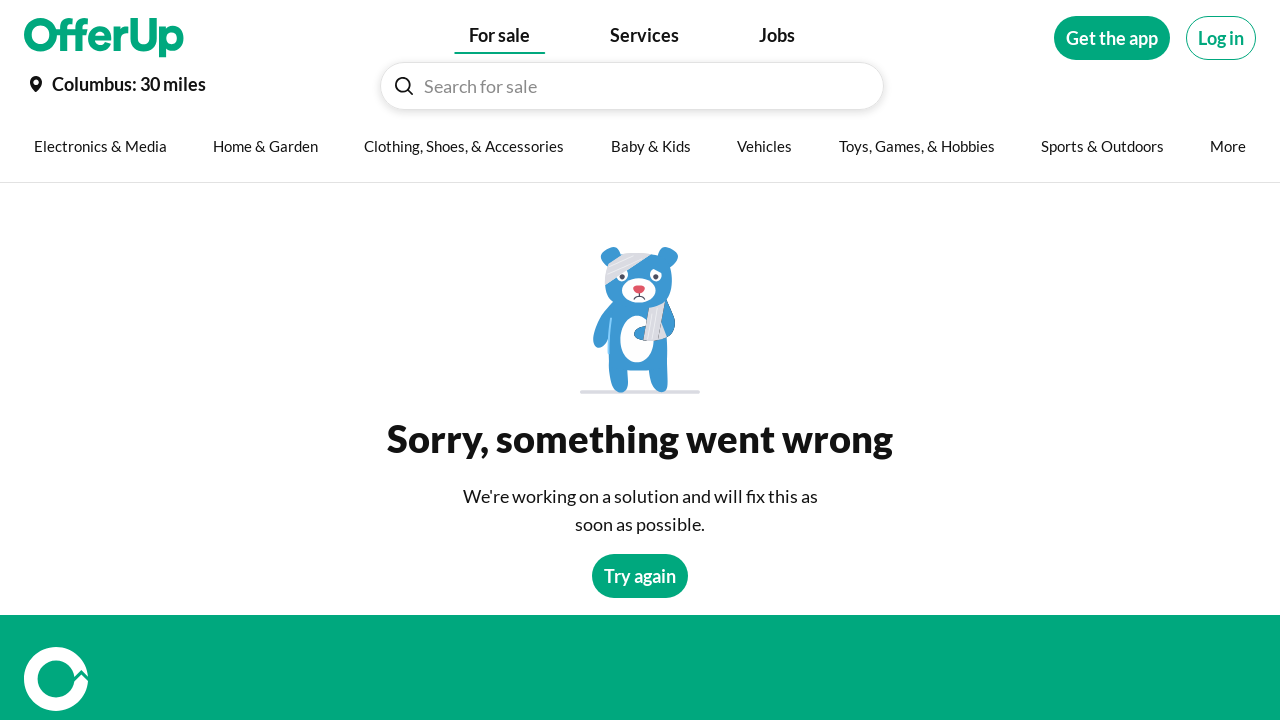

Navigated back to OfferUp vehicle auto parts listing page in Houston, Texas
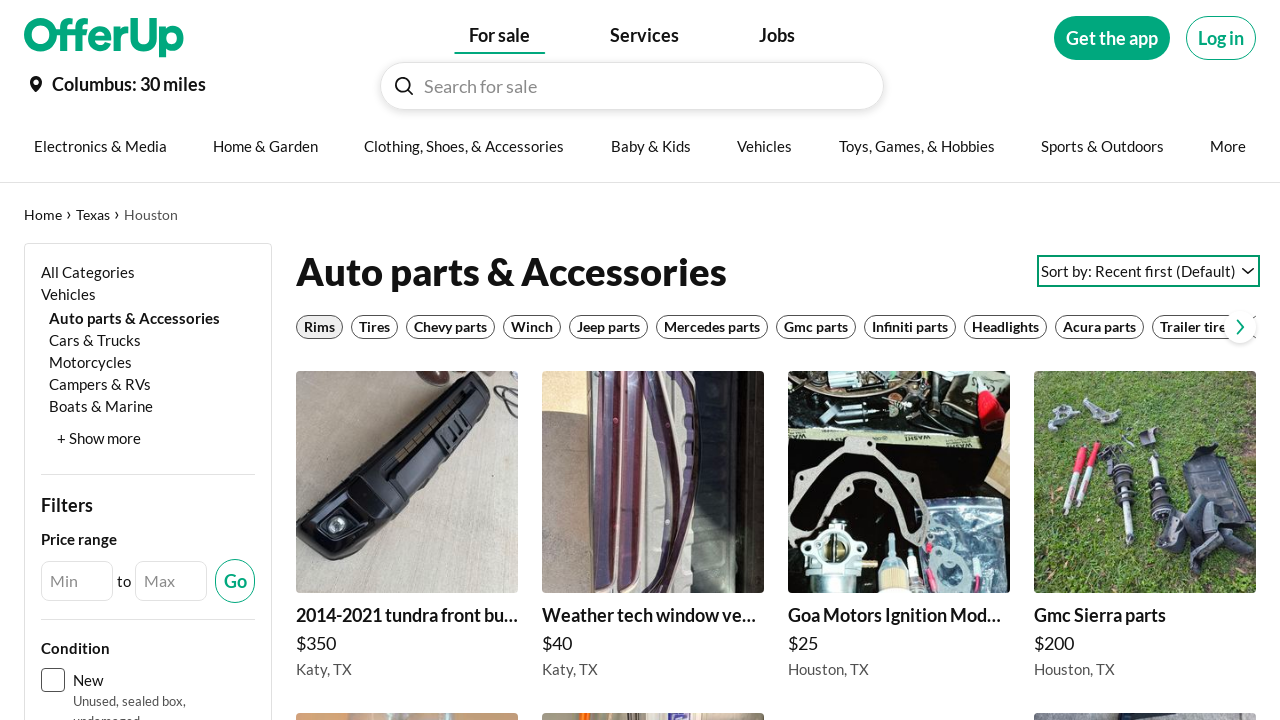

Waited for product links to be visible before clicking product 2
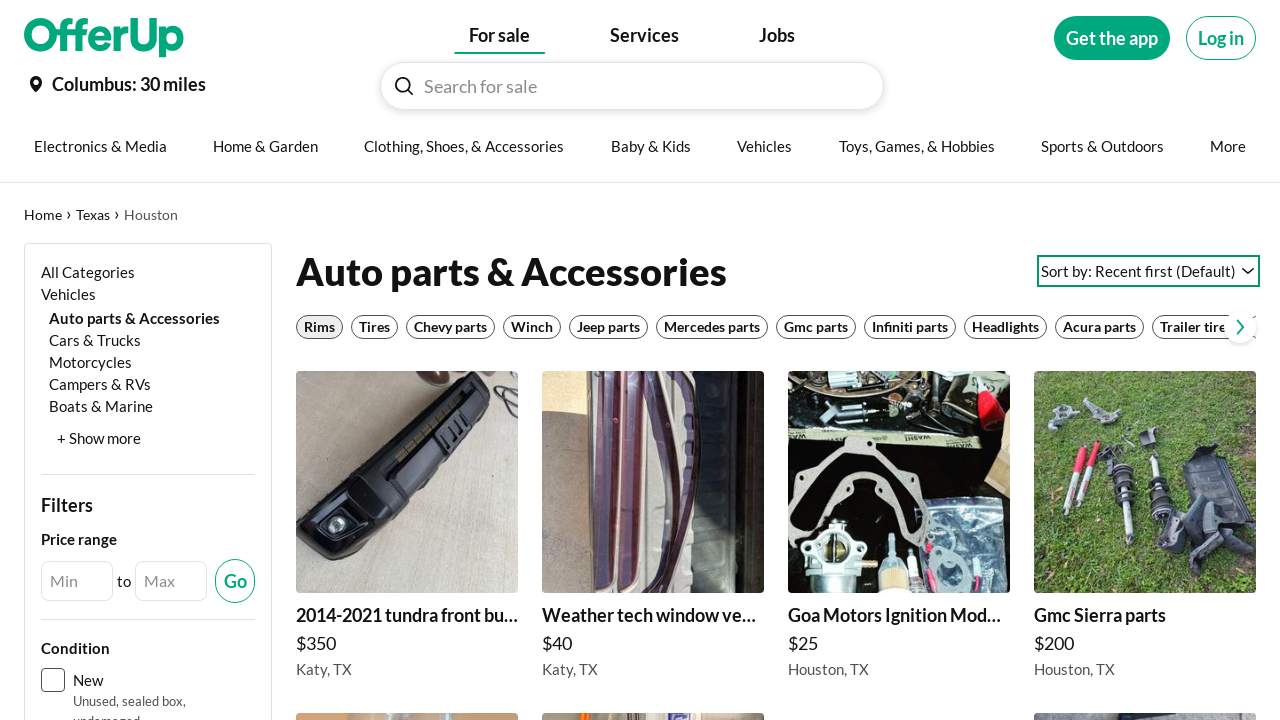

Retrieved fresh reference to product link #2 at index 1
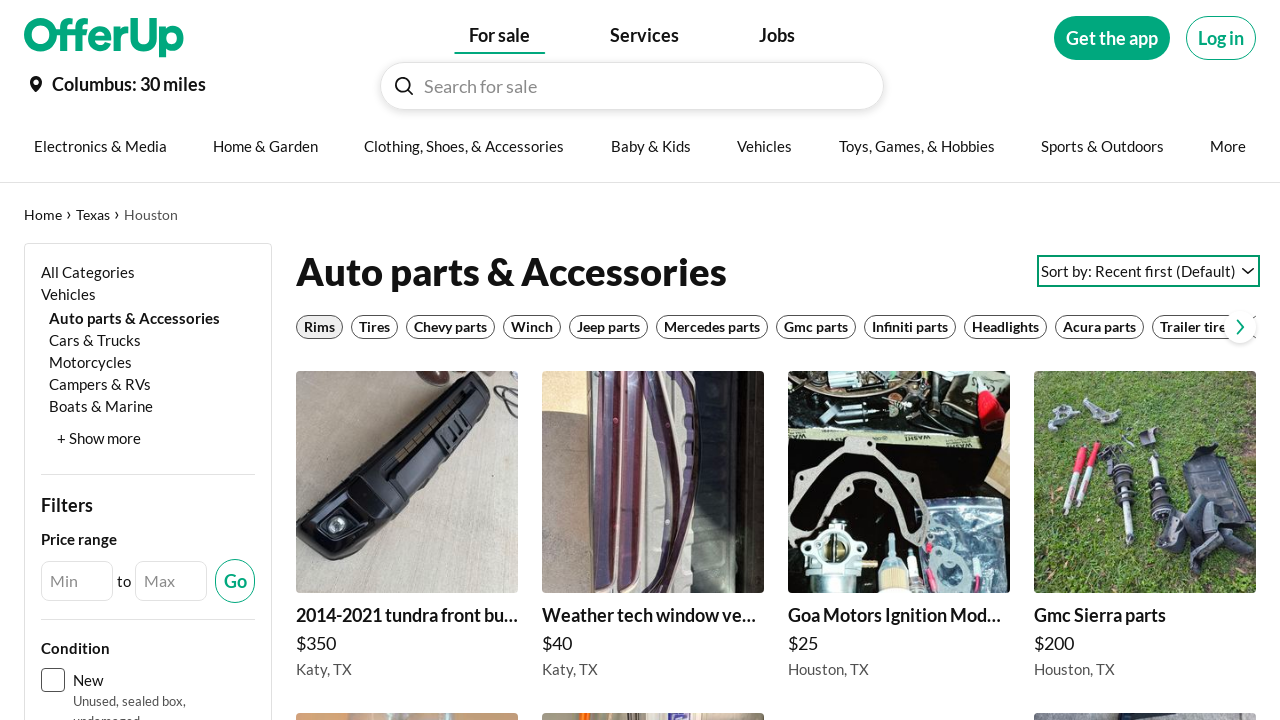

Clicked on product #2 to view product details at (374, 327) on main a >> nth=1
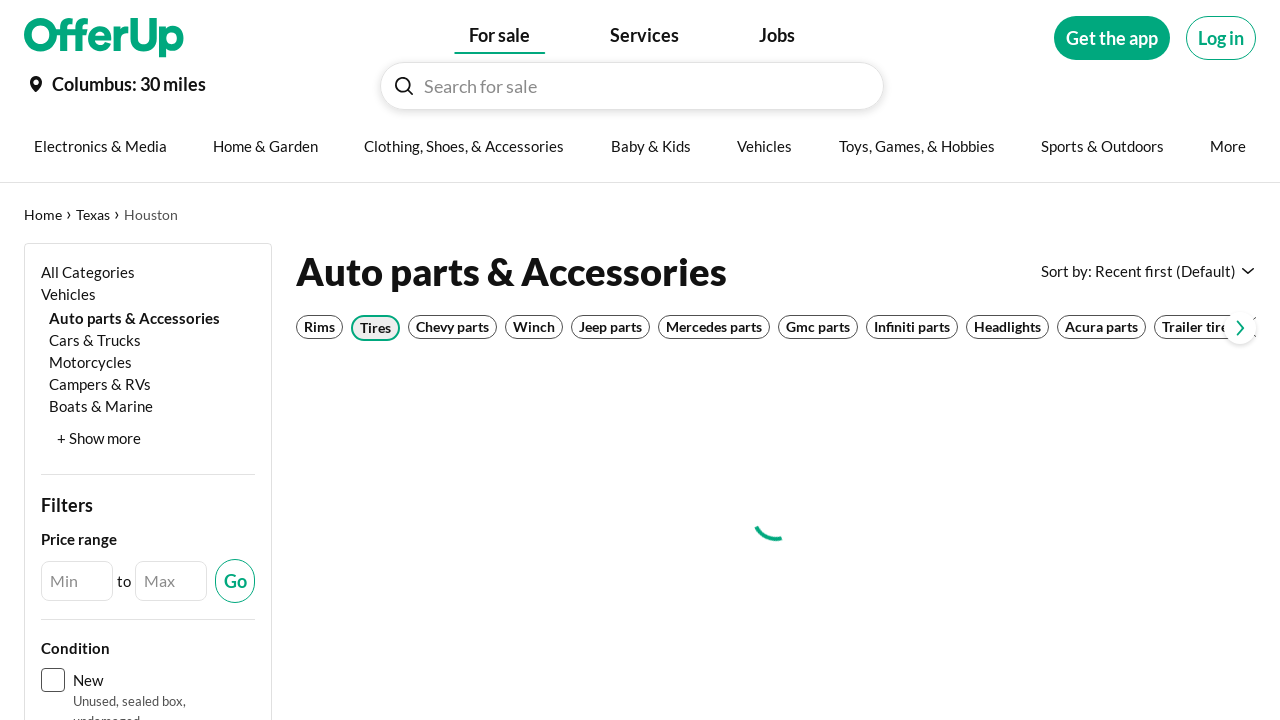

Product details page loaded for product #2
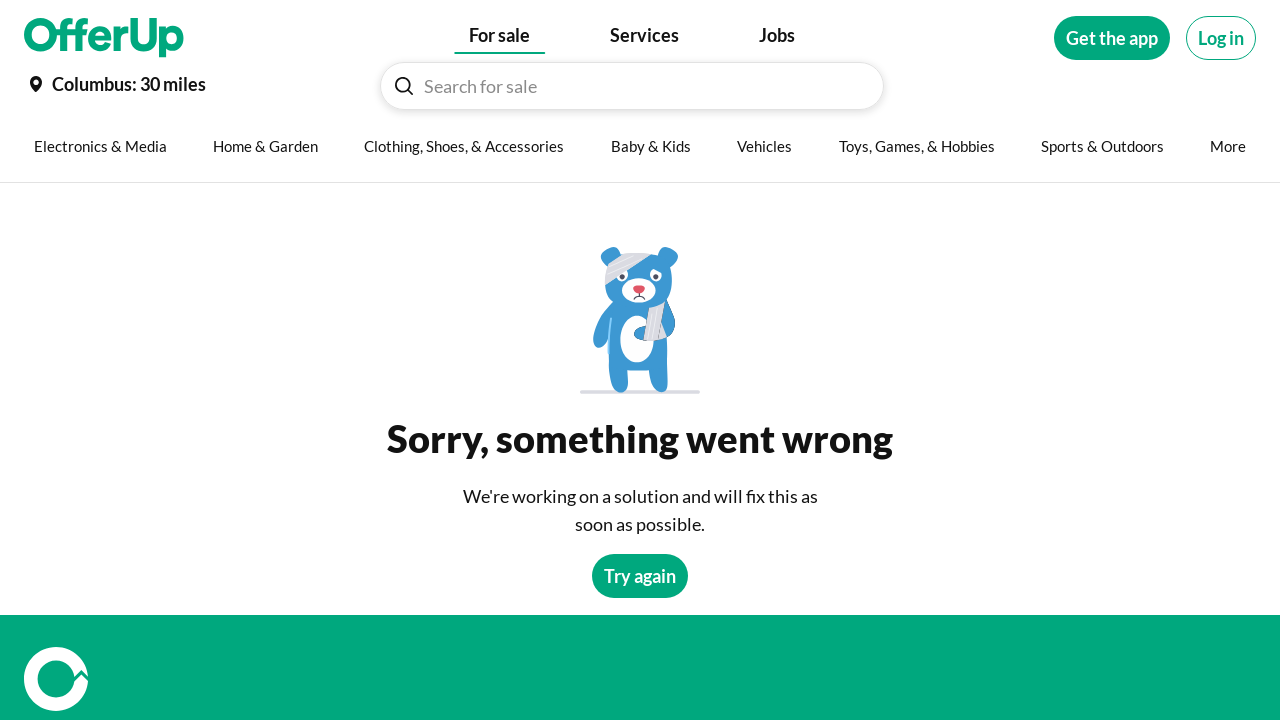

Navigated back to OfferUp vehicle auto parts listing page in Houston, Texas
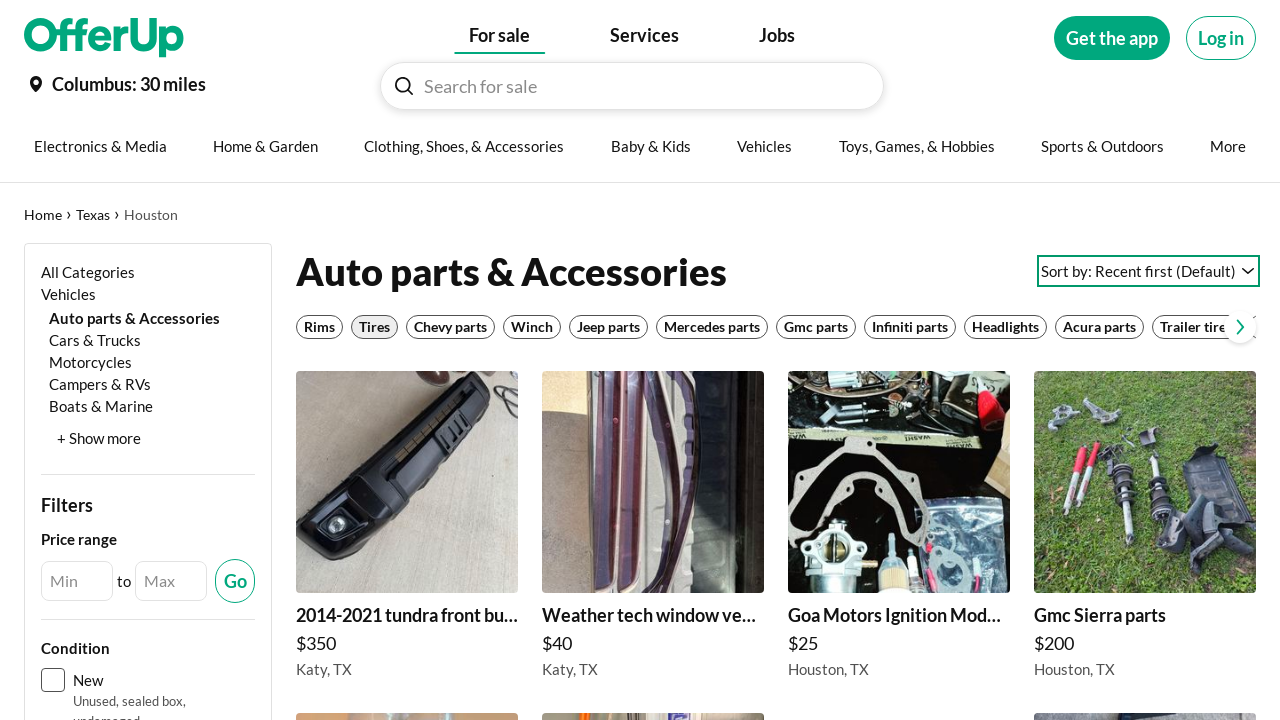

Waited for product links to be visible before clicking product 3
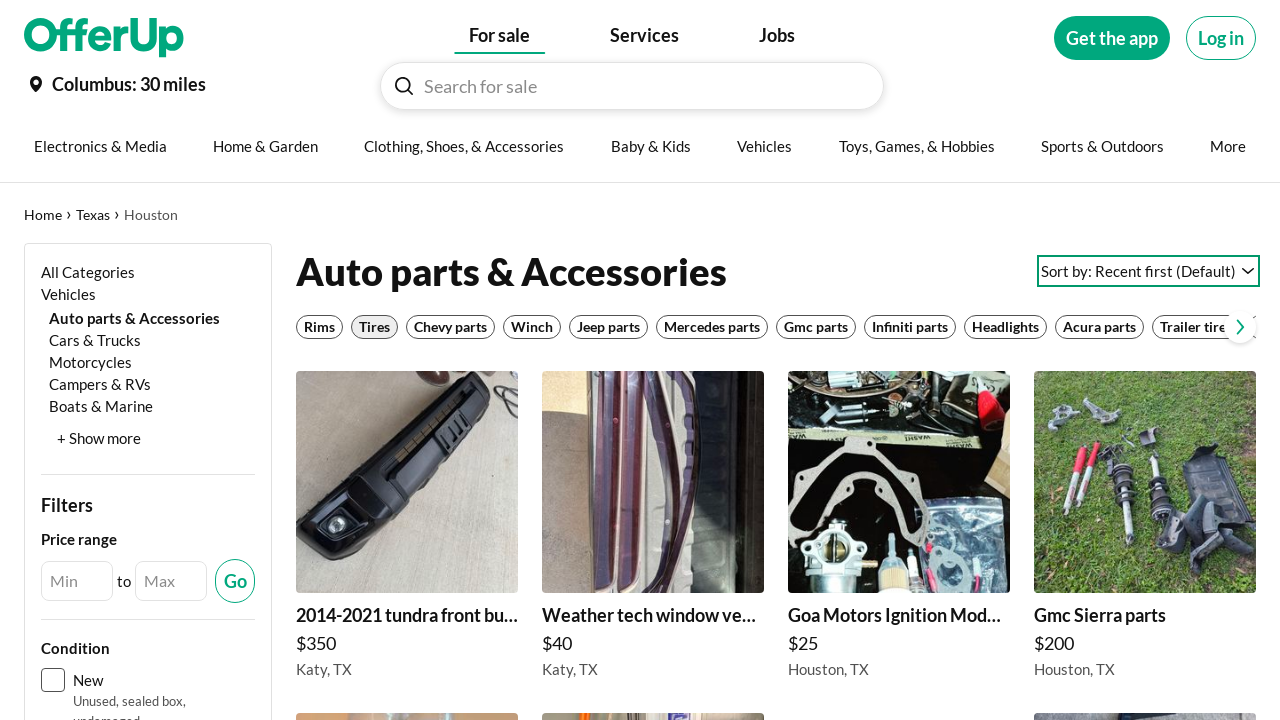

Retrieved fresh reference to product link #3 at index 2
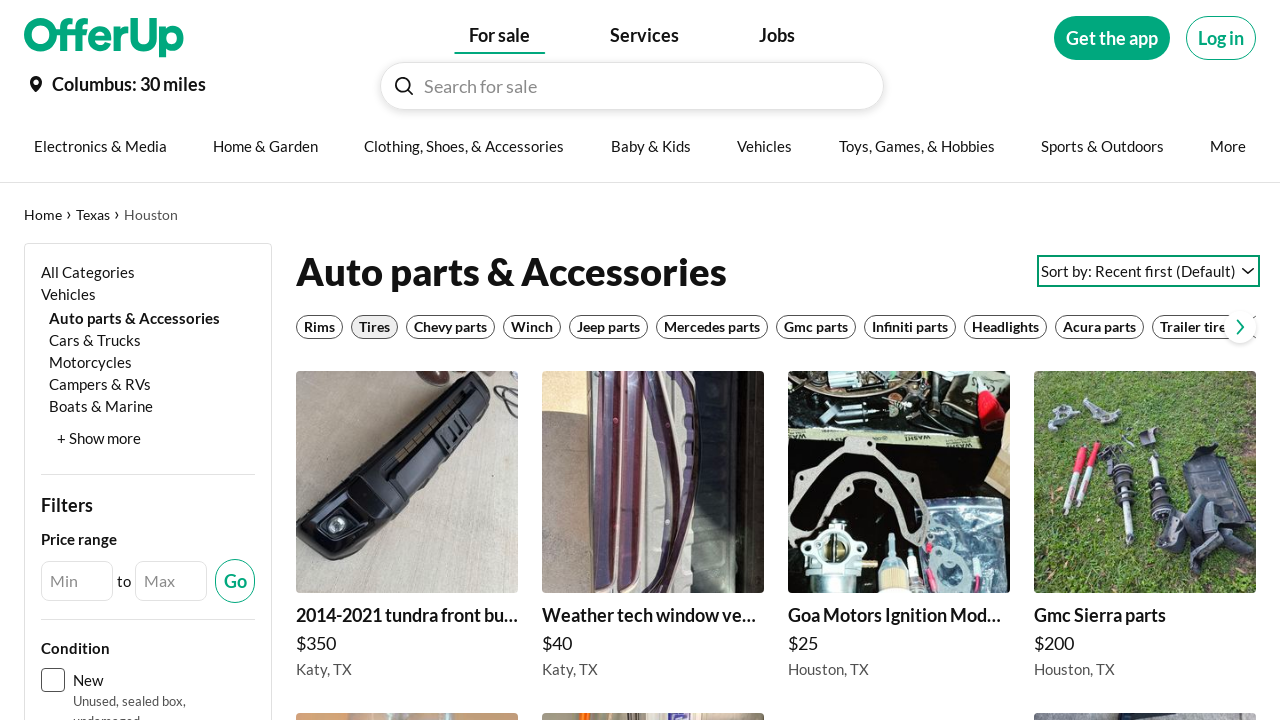

Clicked on product #3 to view product details at (450, 327) on main a >> nth=2
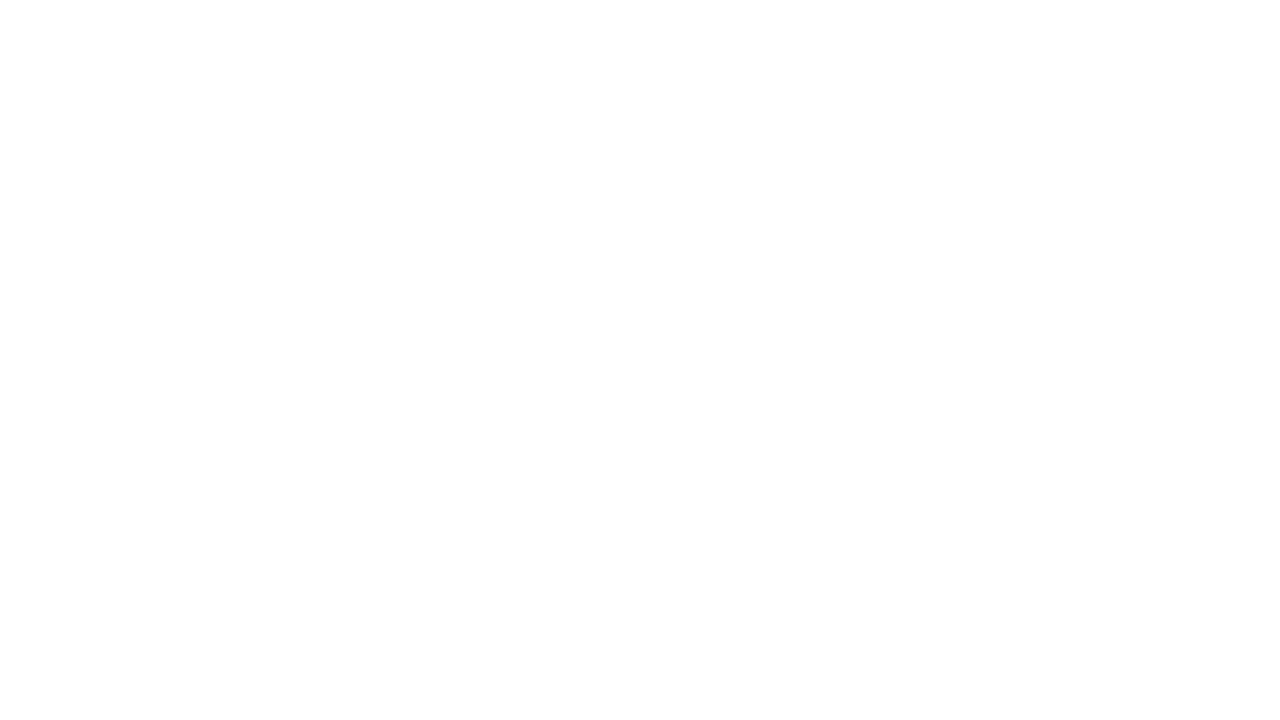

Product details page loaded for product #3
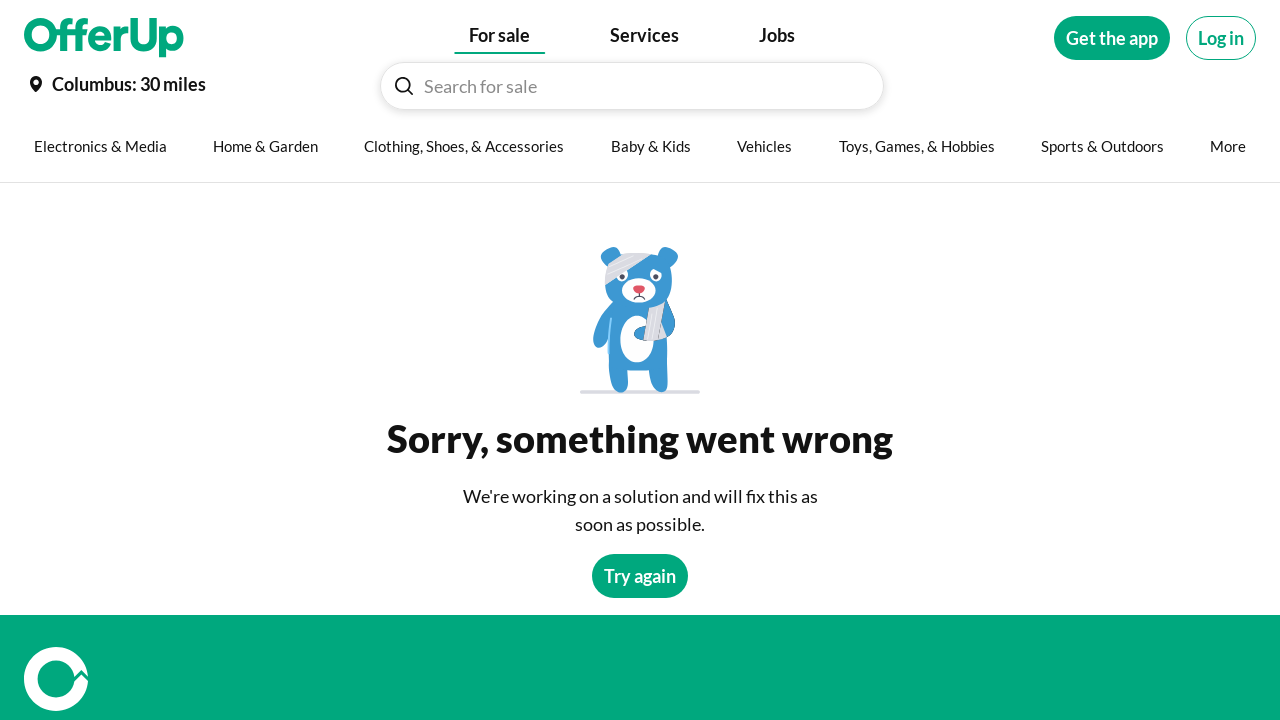

Navigated back to OfferUp vehicle auto parts listing page in Houston, Texas
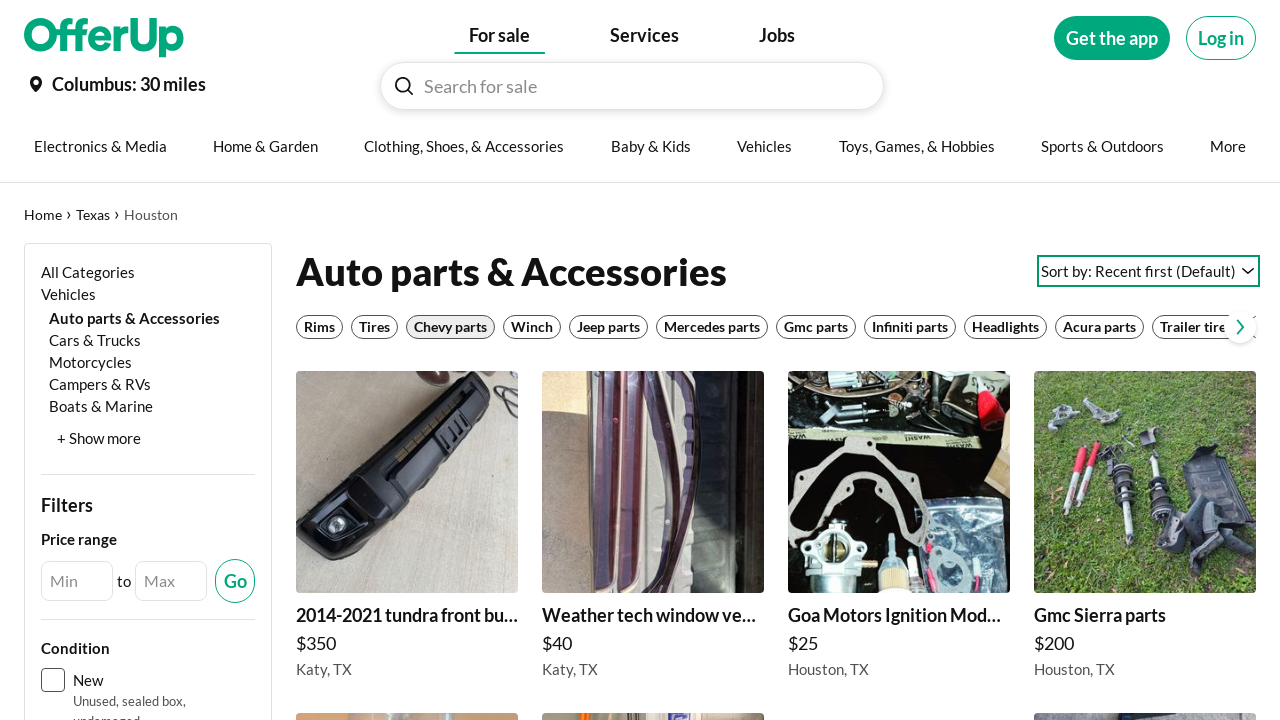

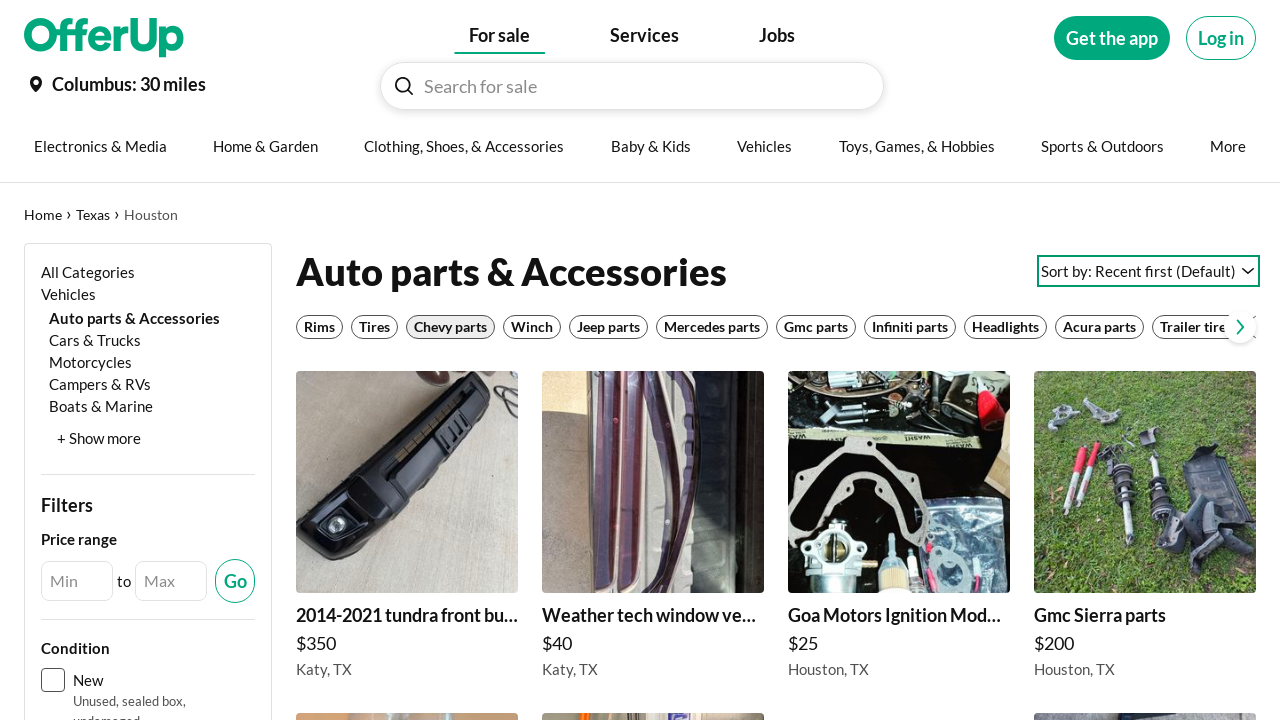